Verifies the CONTACT navigation button is displayed with correct text and navigates to the contact page when clicked

Starting URL: https://ancabota09.wixsite.com/intern

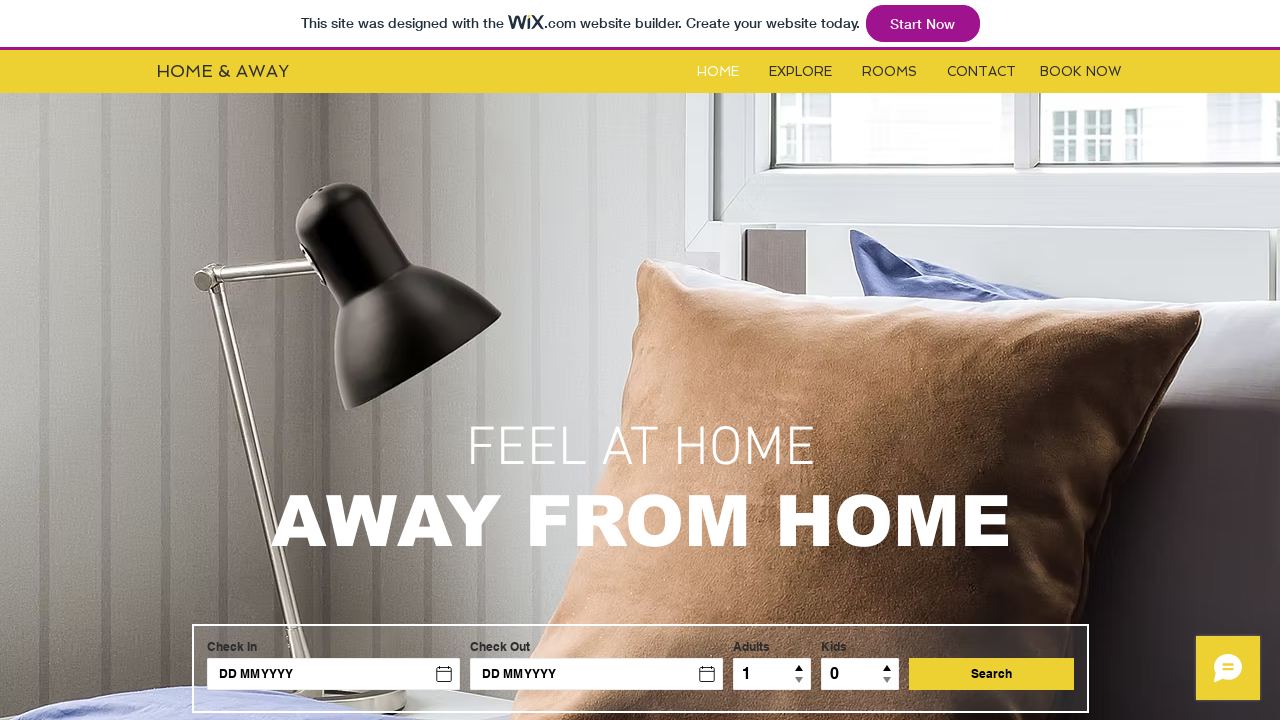

Waited for CONTACT button to be visible
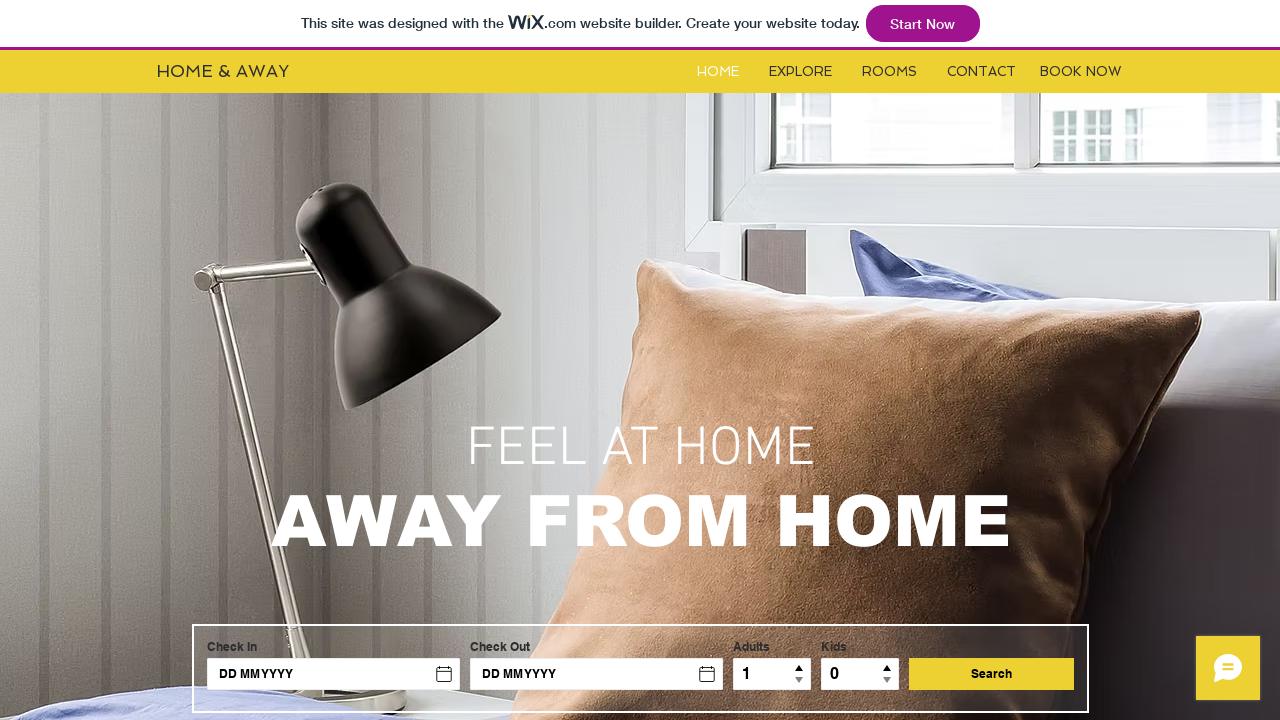

Verified CONTACT button displays correct text
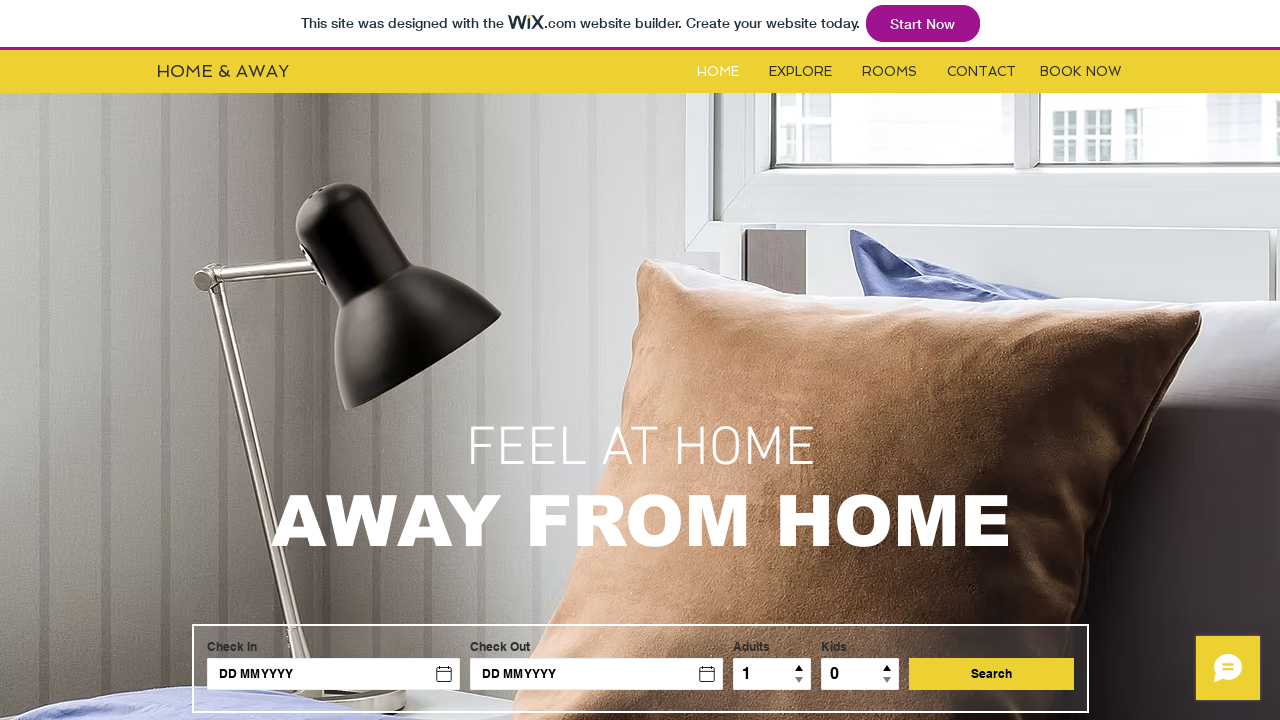

Clicked CONTACT navigation button at (982, 72) on #i6kl732v3label
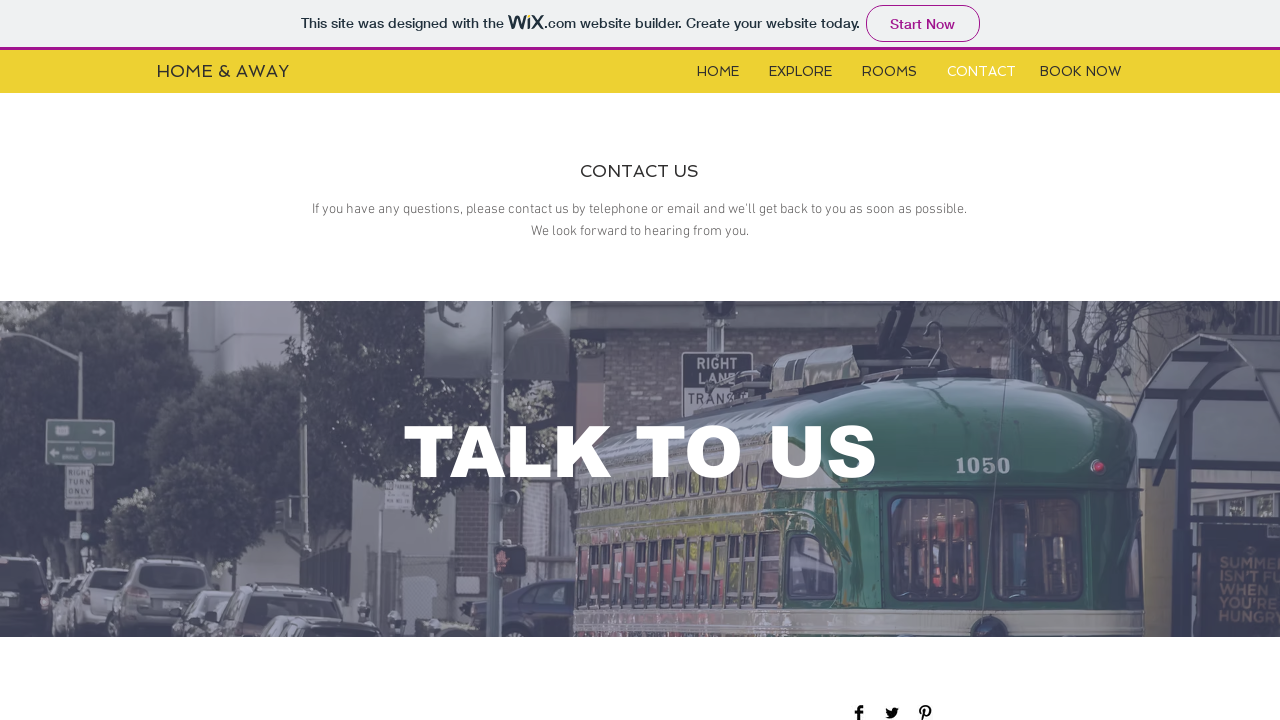

Waited for navigation to contact page URL
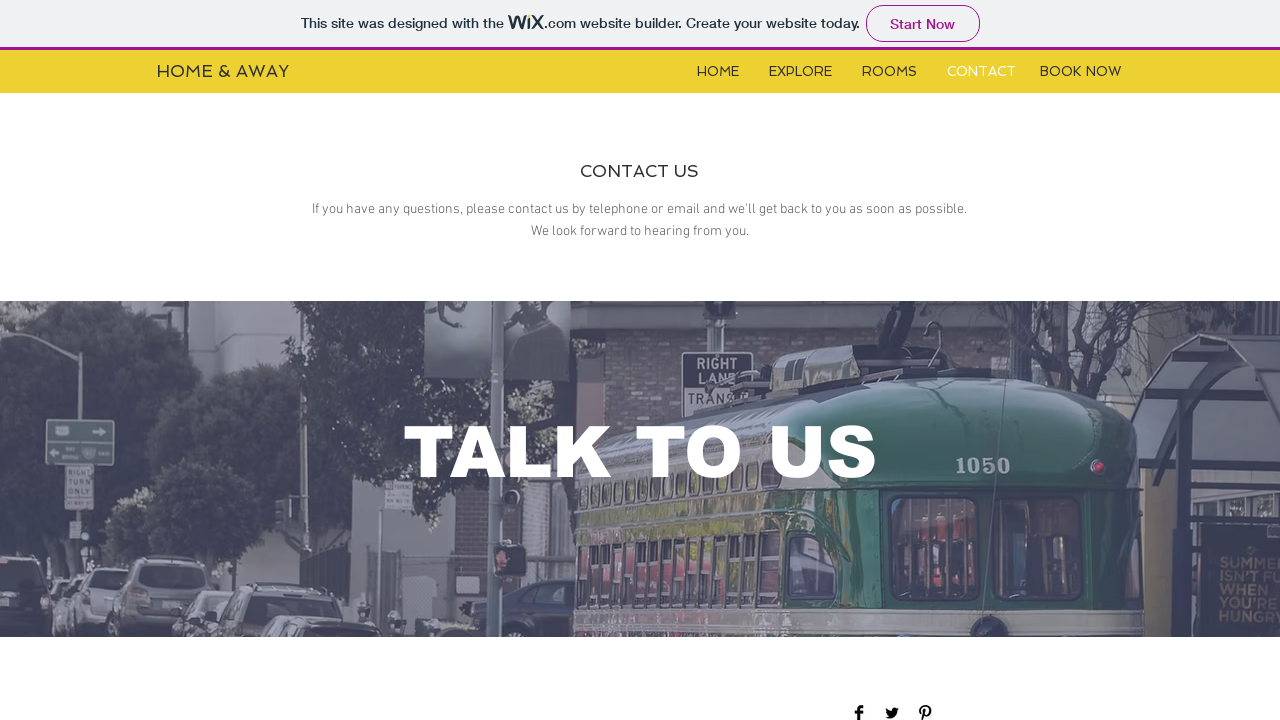

Verified successful navigation to contact page
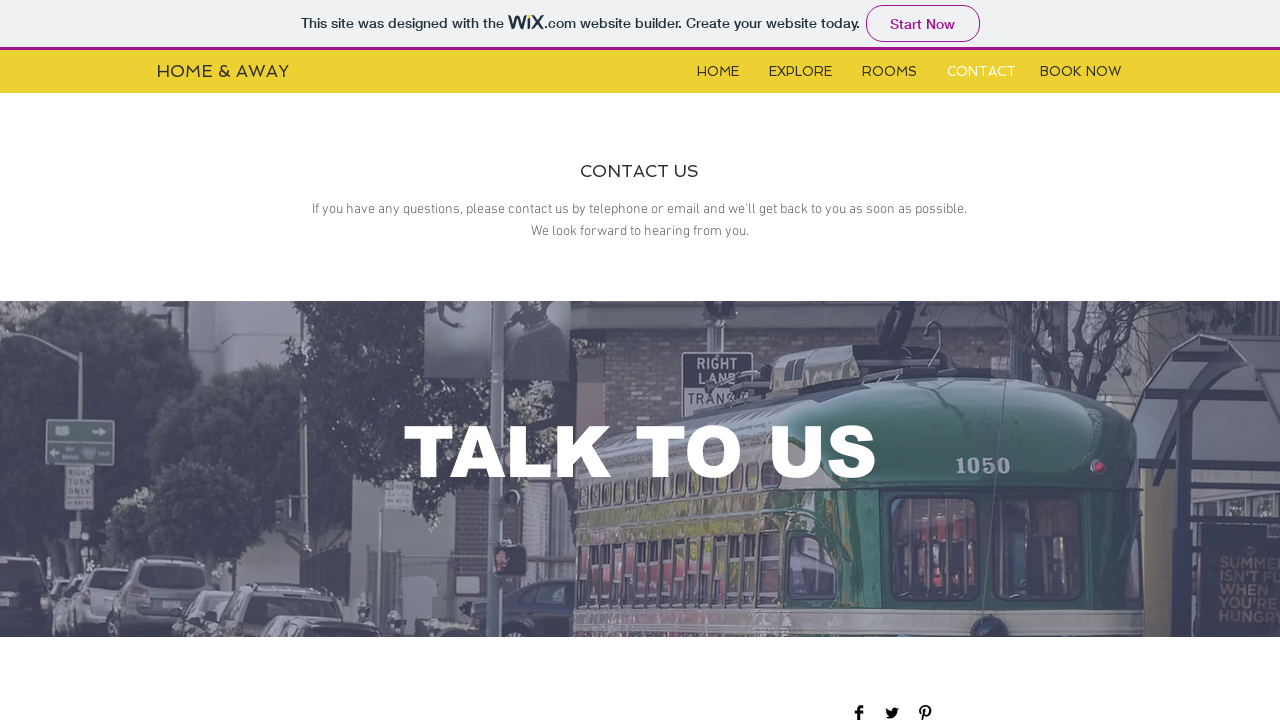

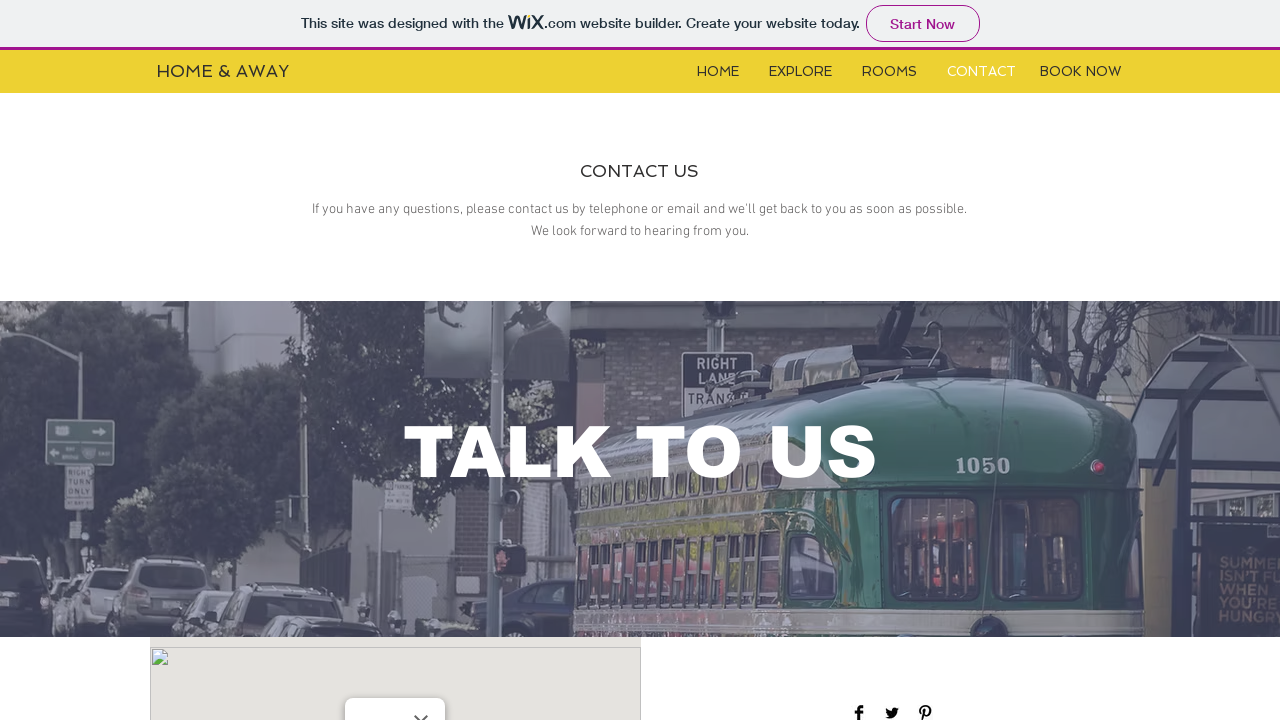